Tests navigation to the login page using the main menu link

Starting URL: http://intershop5.skillbox.ru/

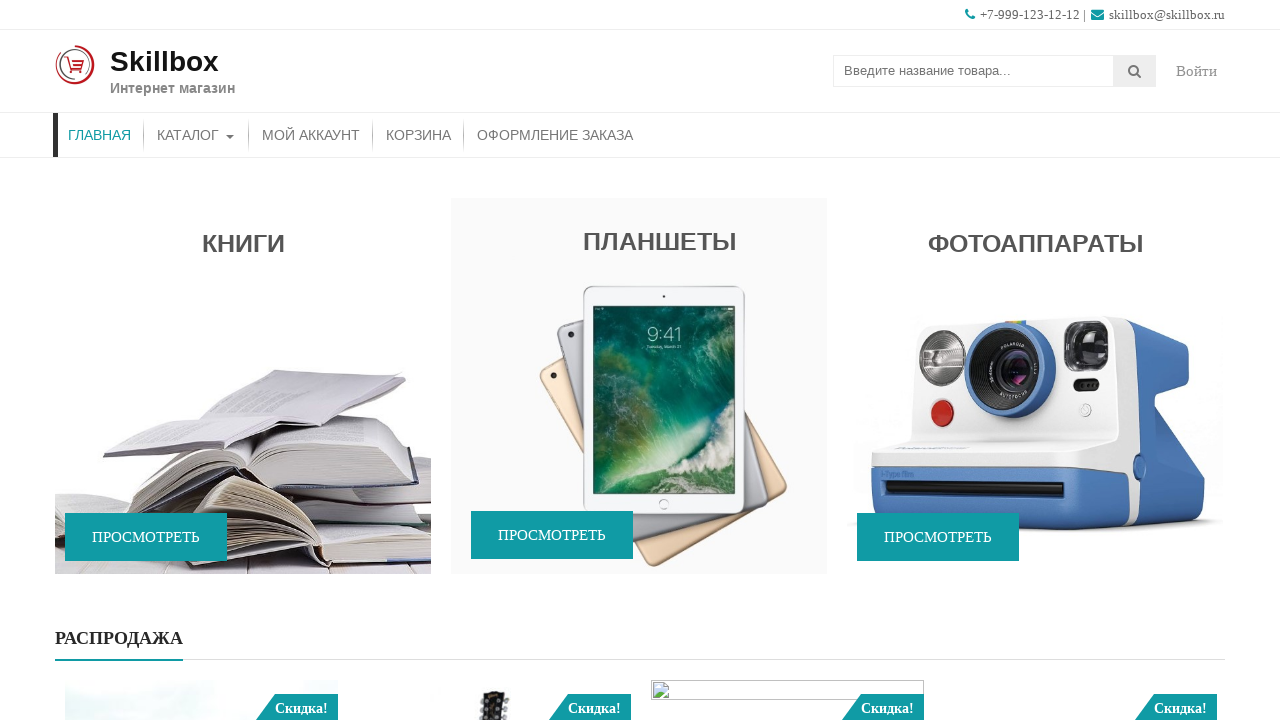

Clicked on My Account link in main menu at (311, 135) on div#menu a[href='http://intershop5.skillbox.ru/my-account/']
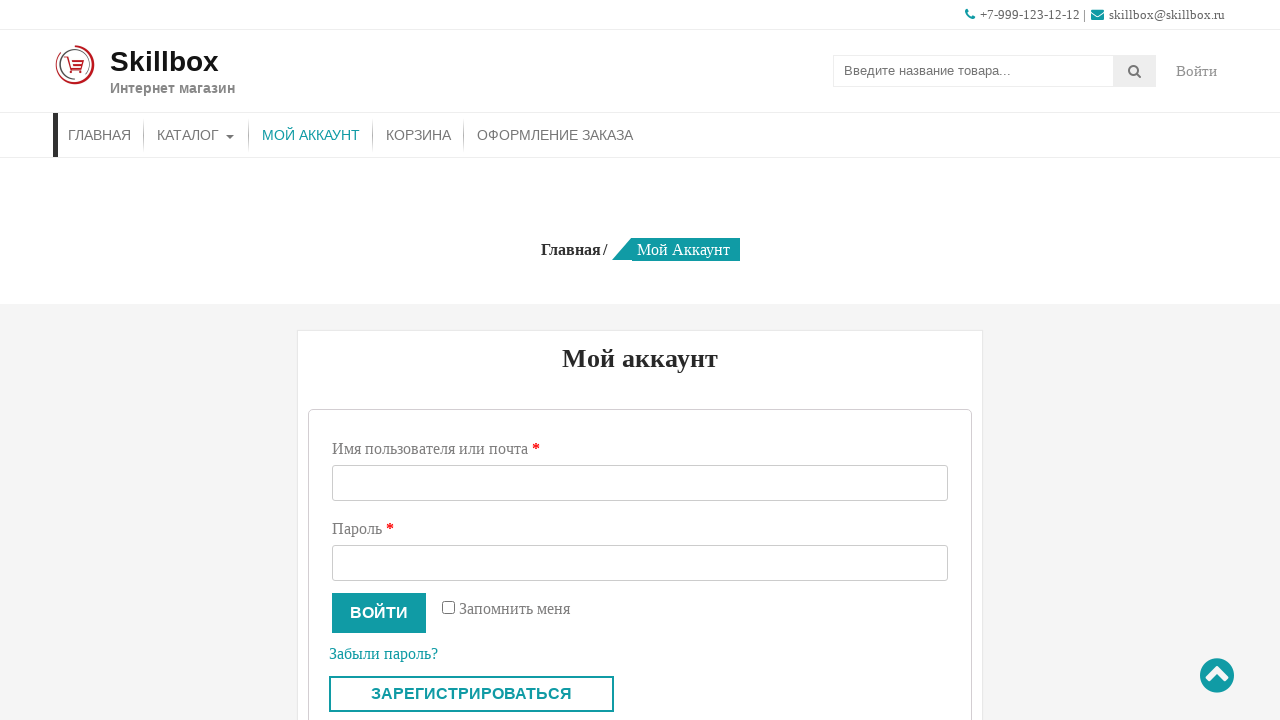

Page loaded successfully - breadcrumb selector found
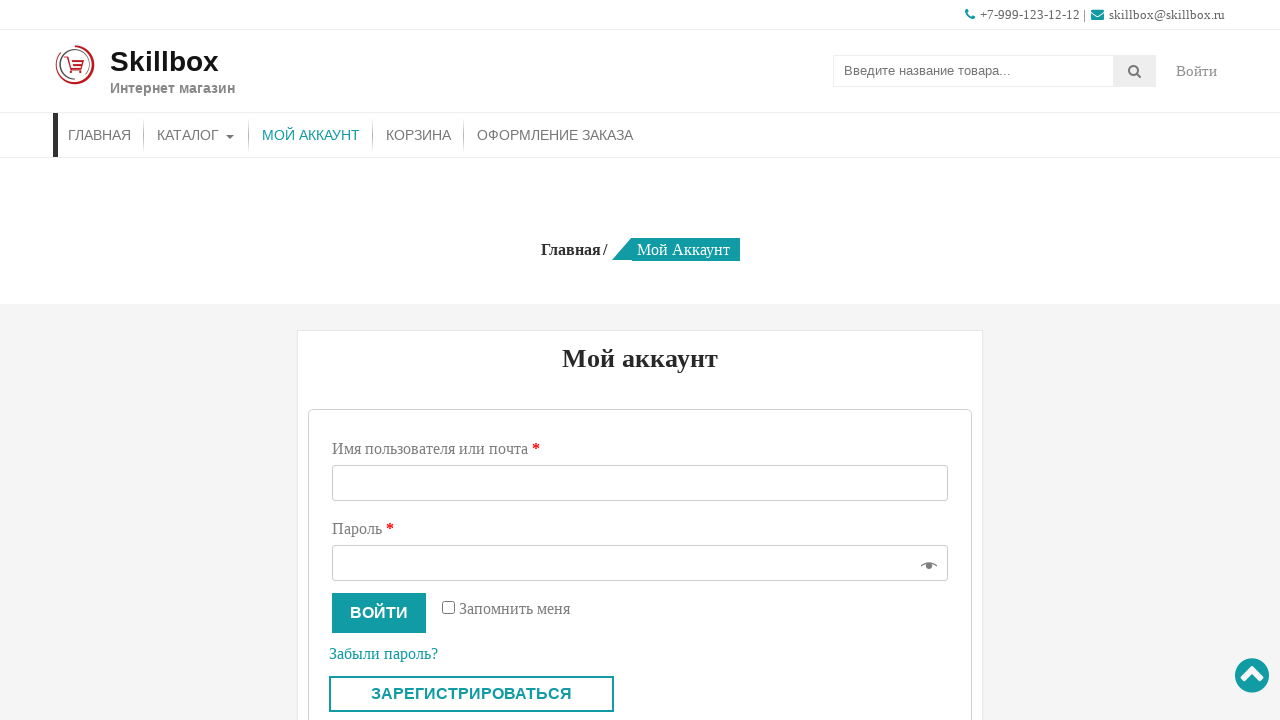

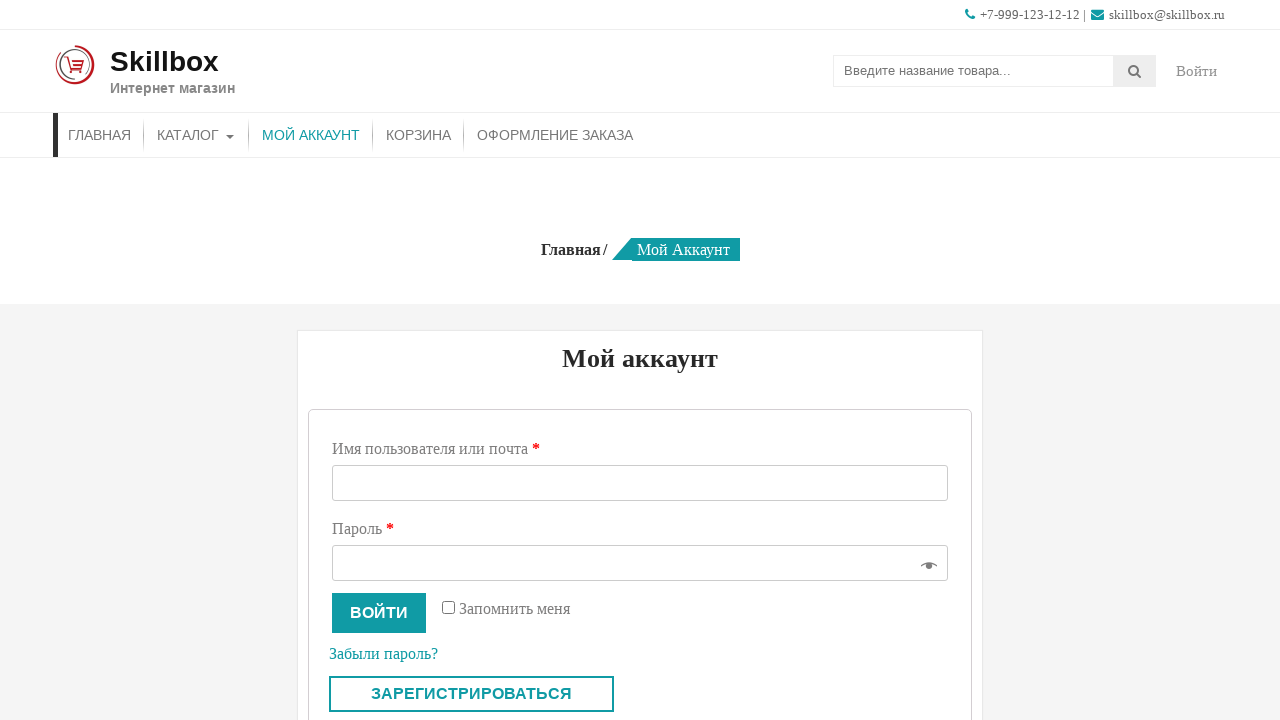